Tests double-click functionality by double-clicking a button element inside an iframe

Starting URL: https://www.w3schools.com/tags/tryit.asp?filename=tryhtml5_ev_ondblclick

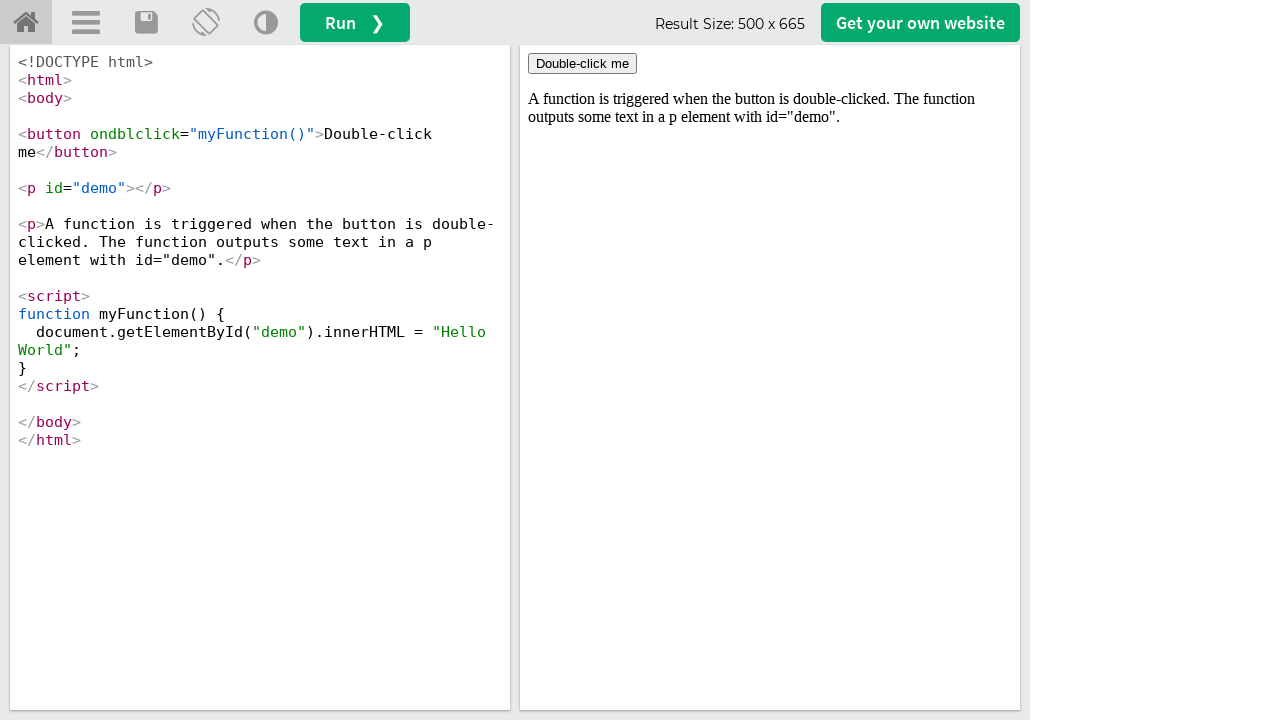

Located iframe with id 'iframeResult'
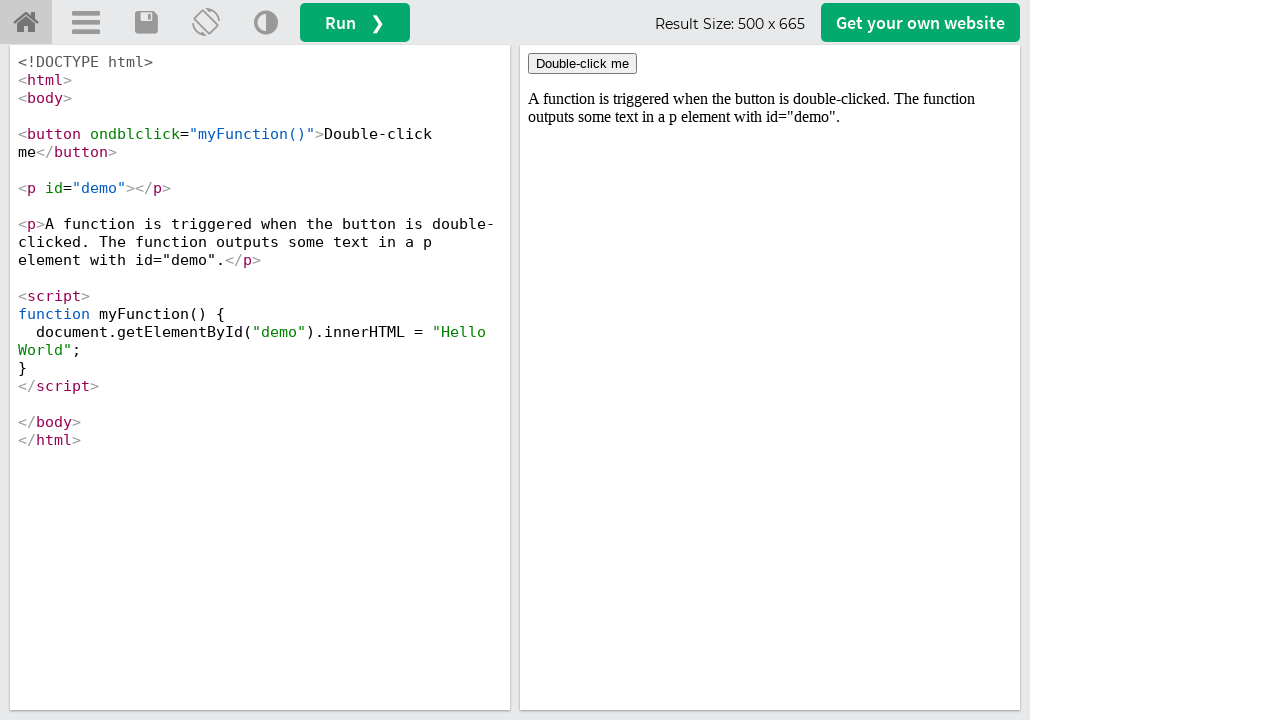

Located double-click button element inside iframe
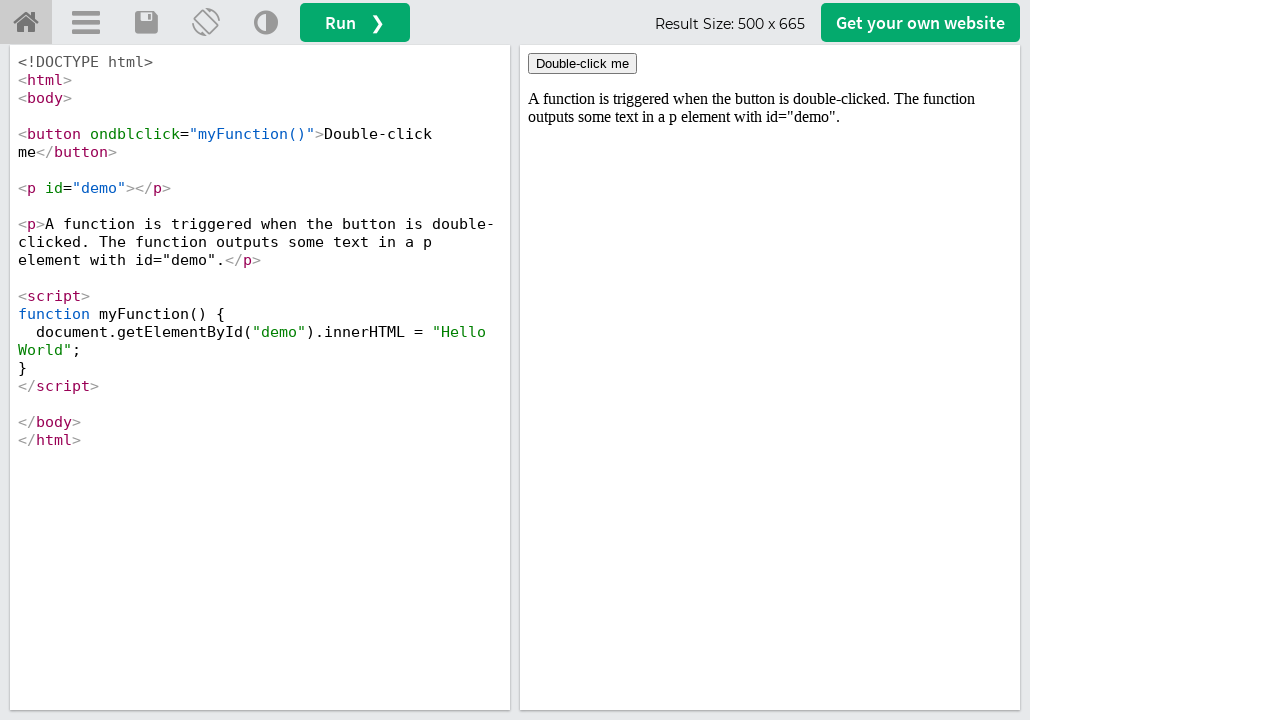

Double-clicked the 'Double-click me' button at (582, 64) on iframe#iframeResult >> internal:control=enter-frame >> xpath=//button[normalize-
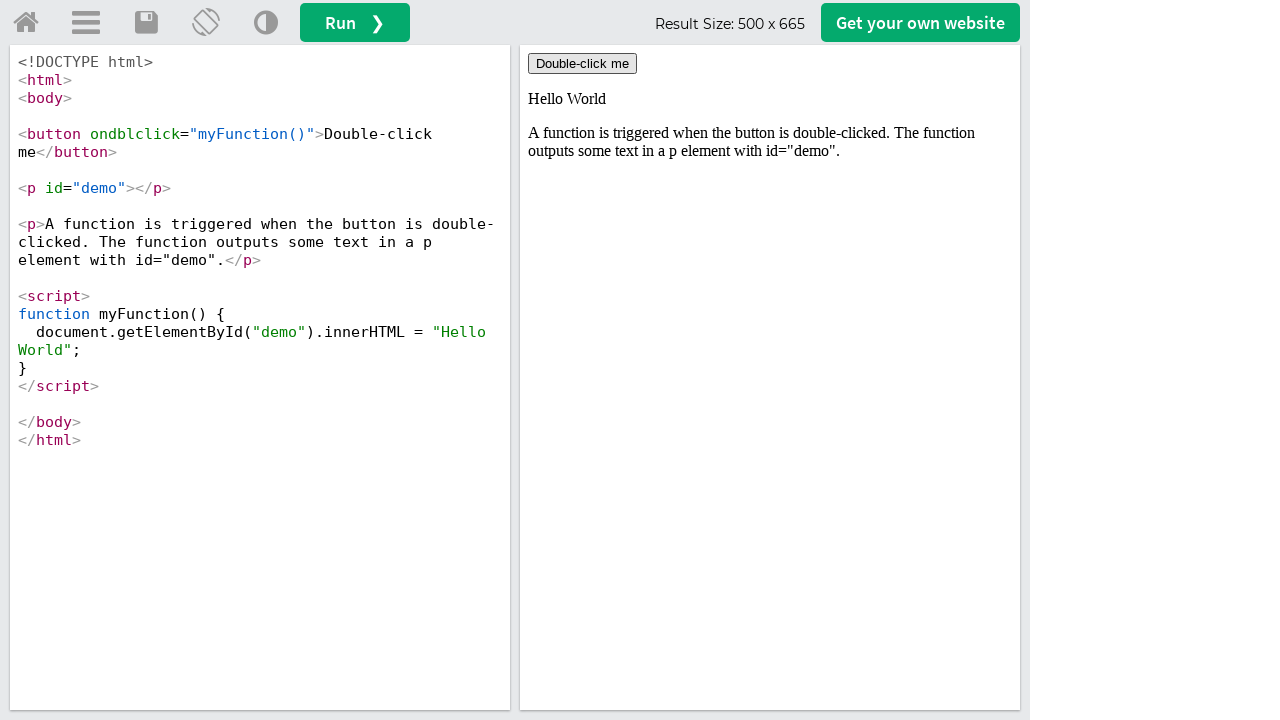

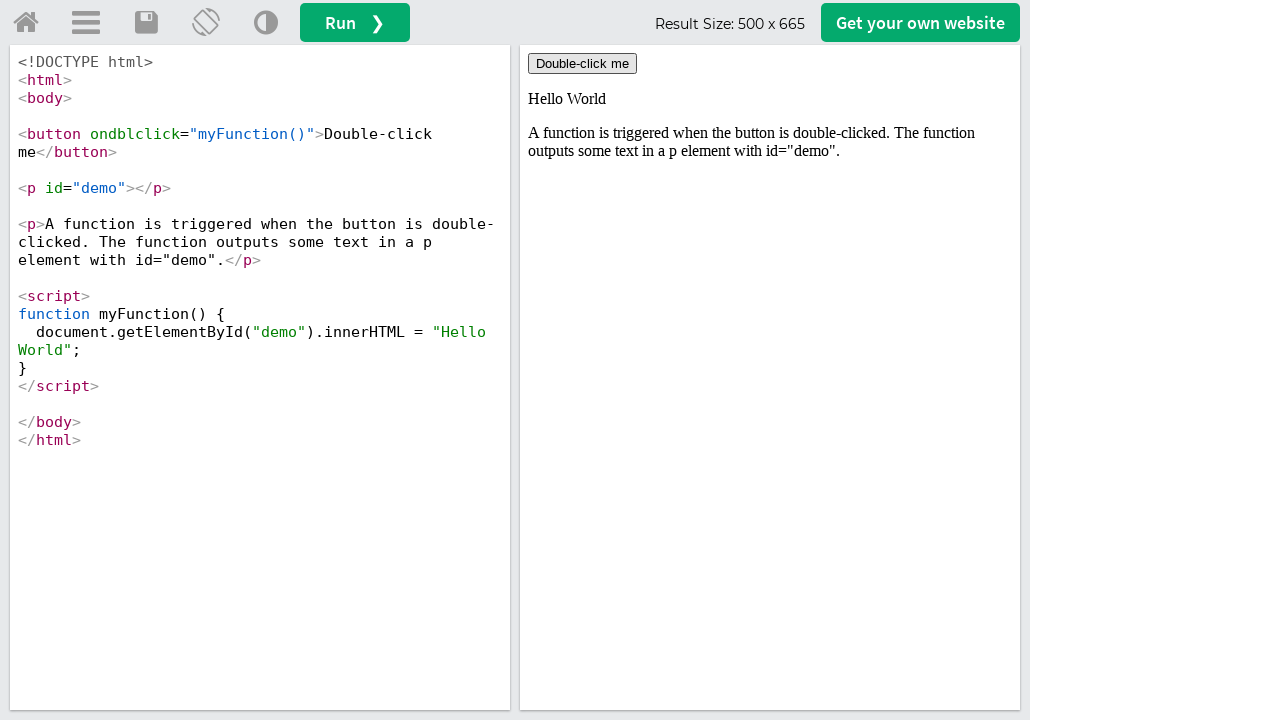